Tests simple JavaScript alert by clicking the alert button and accepting it

Starting URL: https://the-internet.herokuapp.com/javascript_alerts

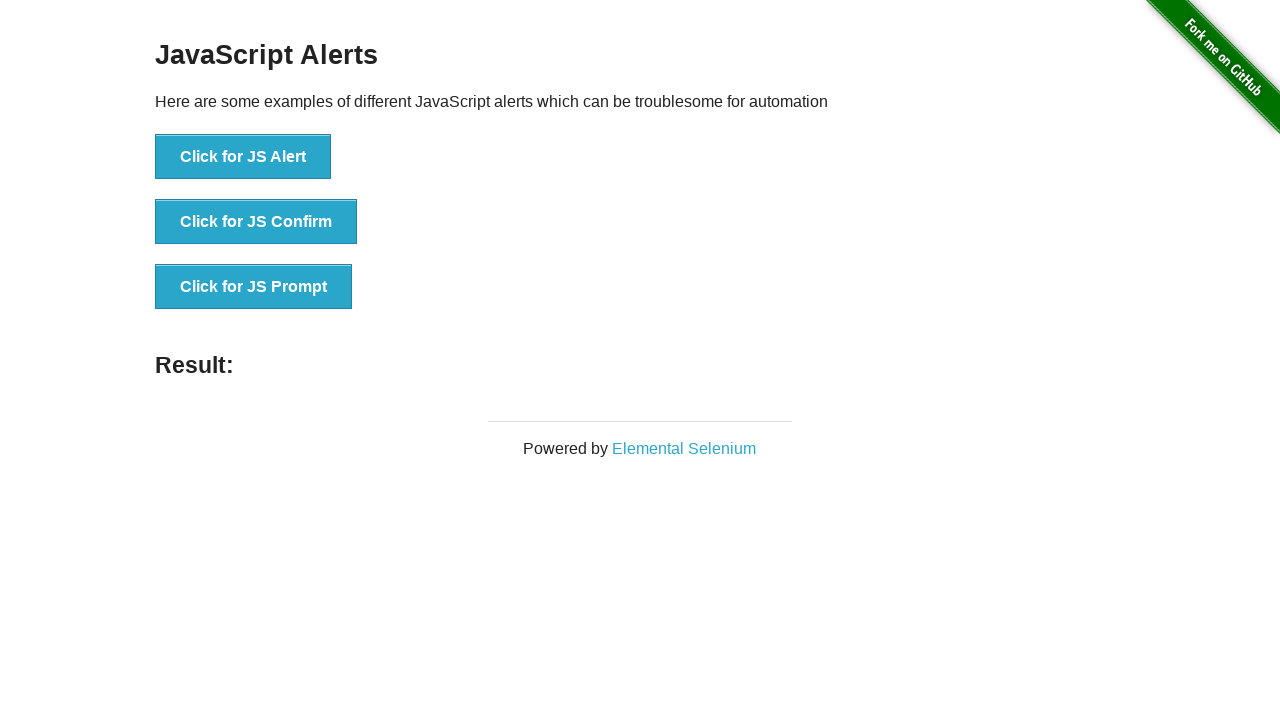

Clicked the JS Alert button at (243, 157) on xpath=//button[text()='Click for JS Alert']
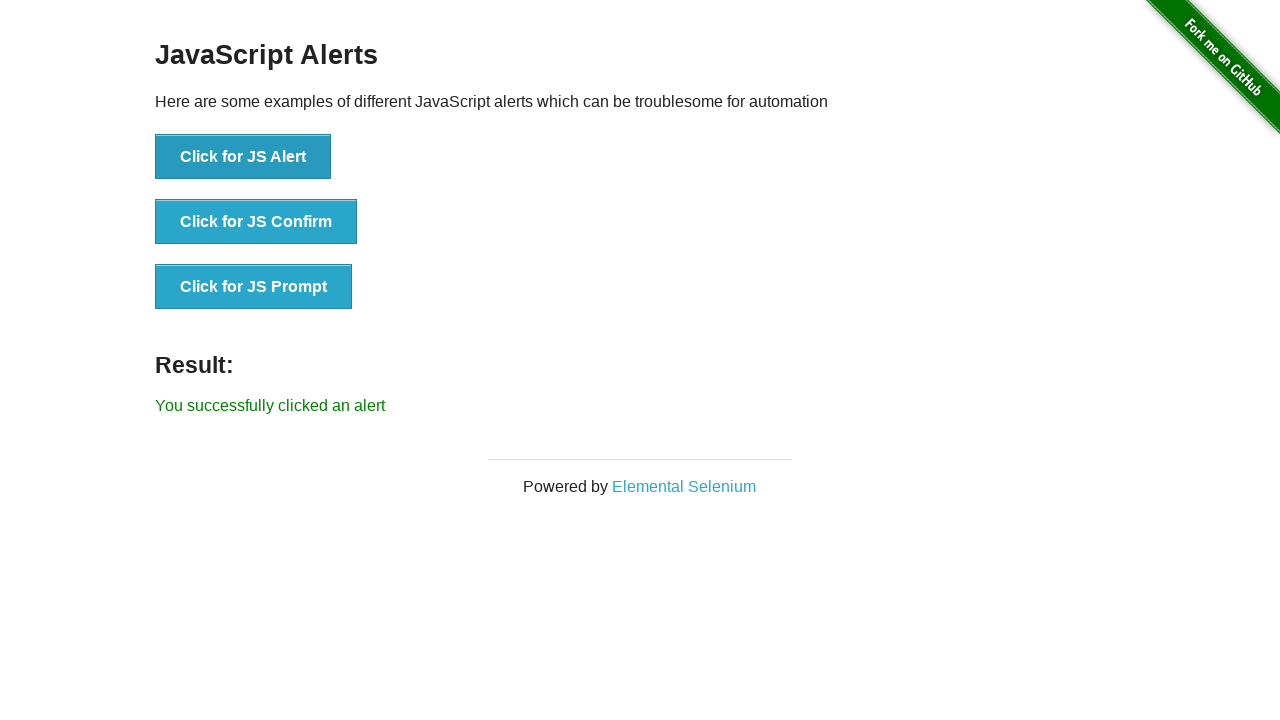

Set up dialog handler to accept alerts
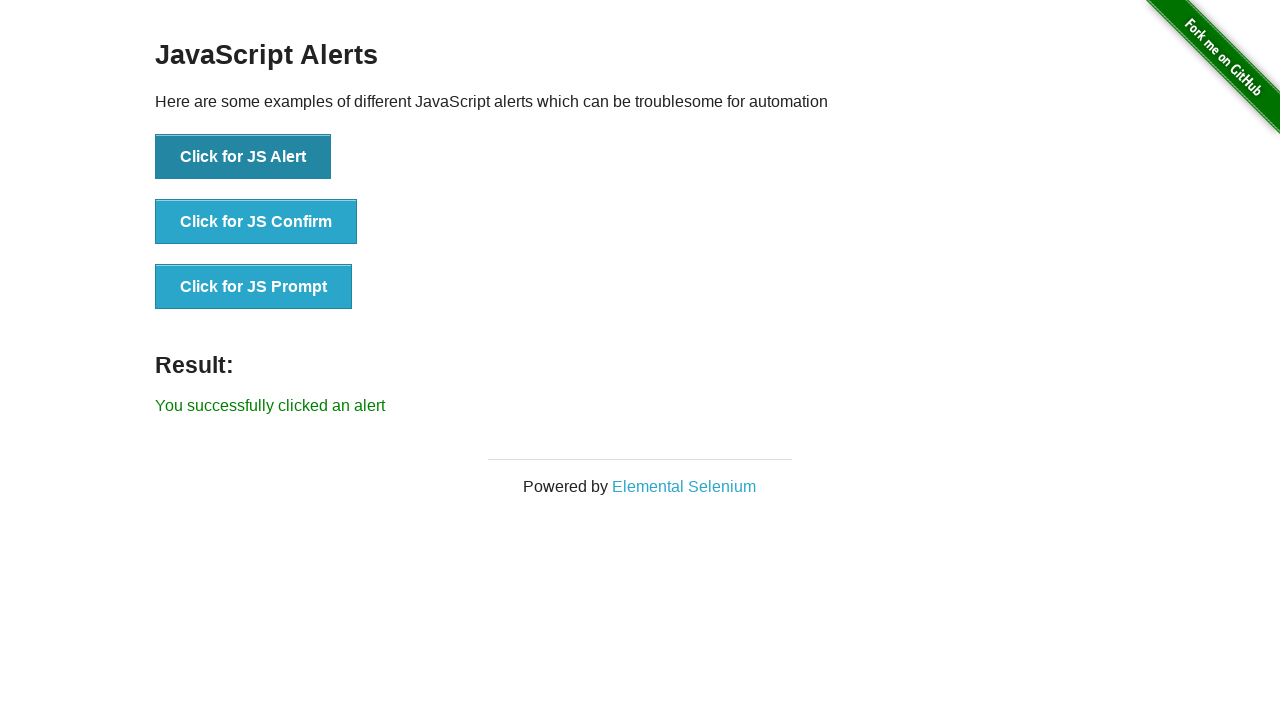

Clicked the JS Alert button and accepted the alert at (243, 157) on xpath=//button[text()='Click for JS Alert']
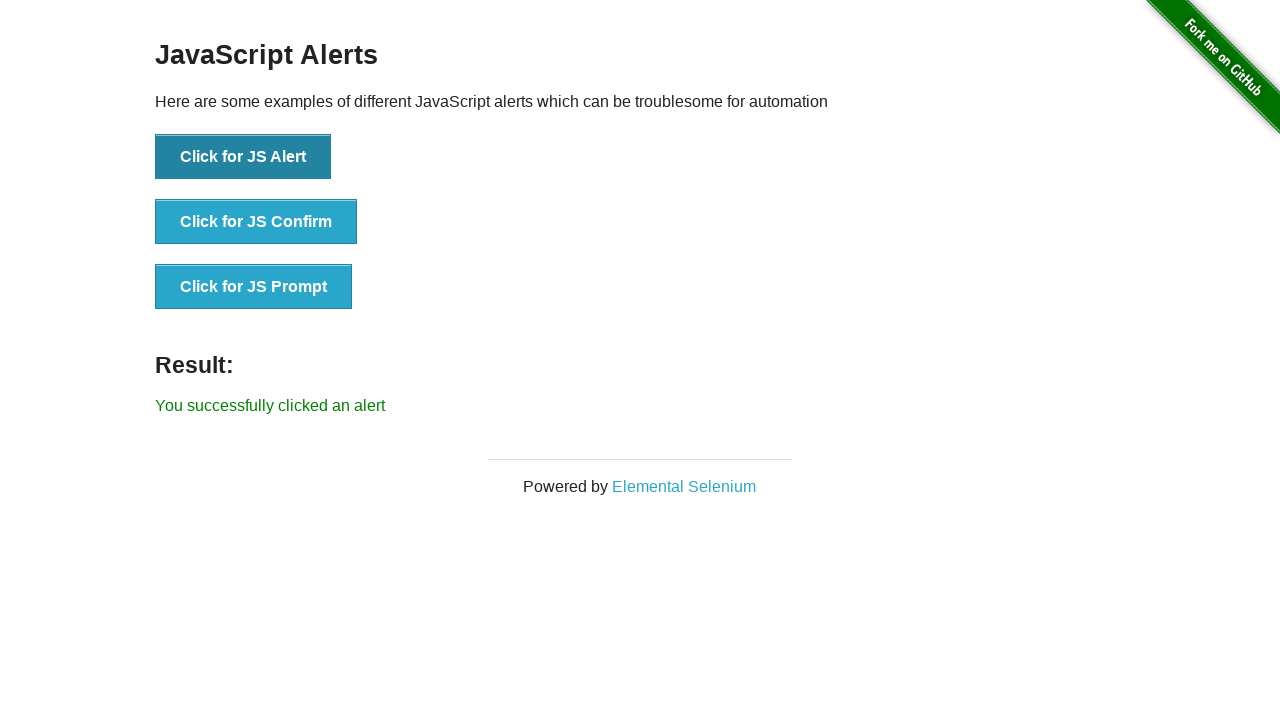

Result message appeared
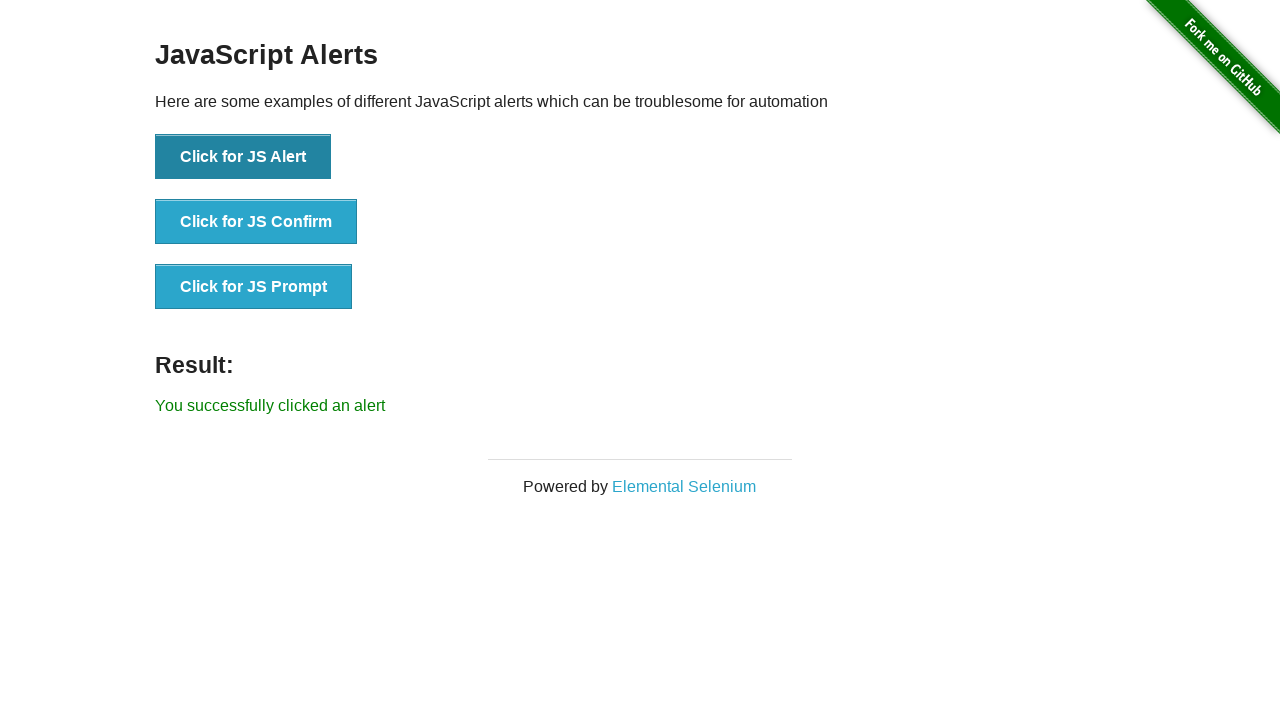

Retrieved result text: You successfully clicked an alert
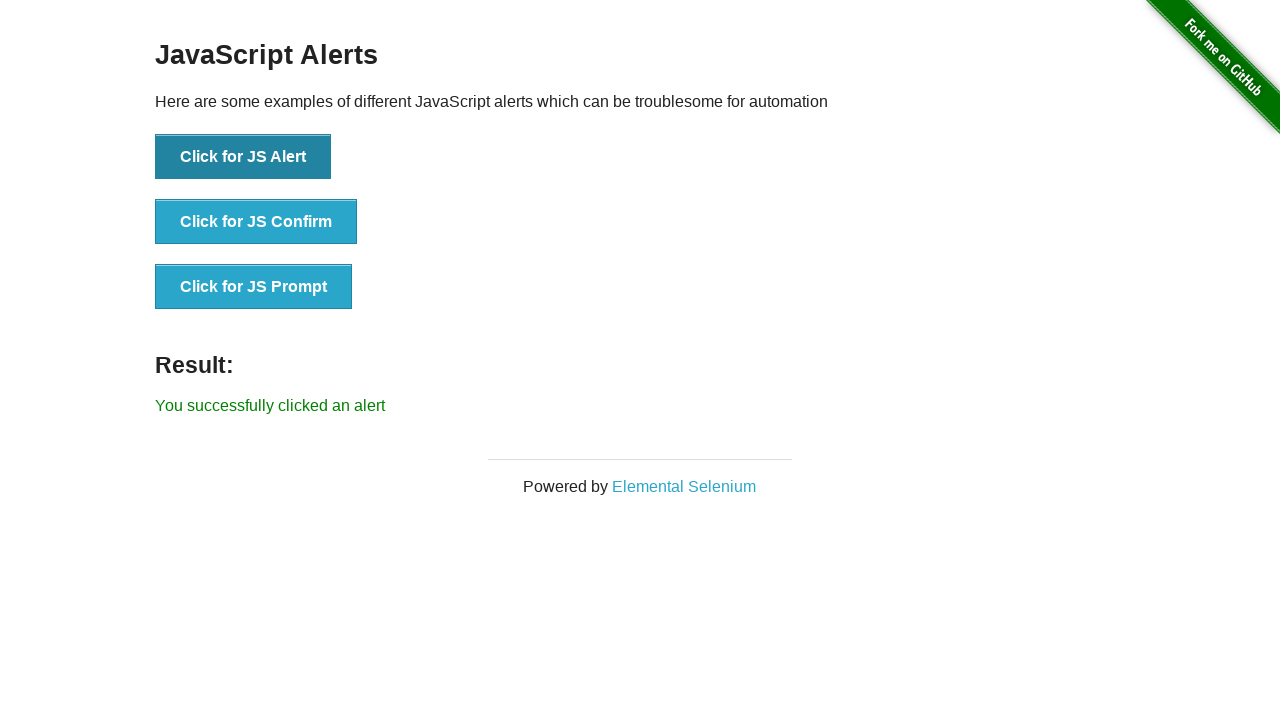

Verified that alert was successfully handled with correct message
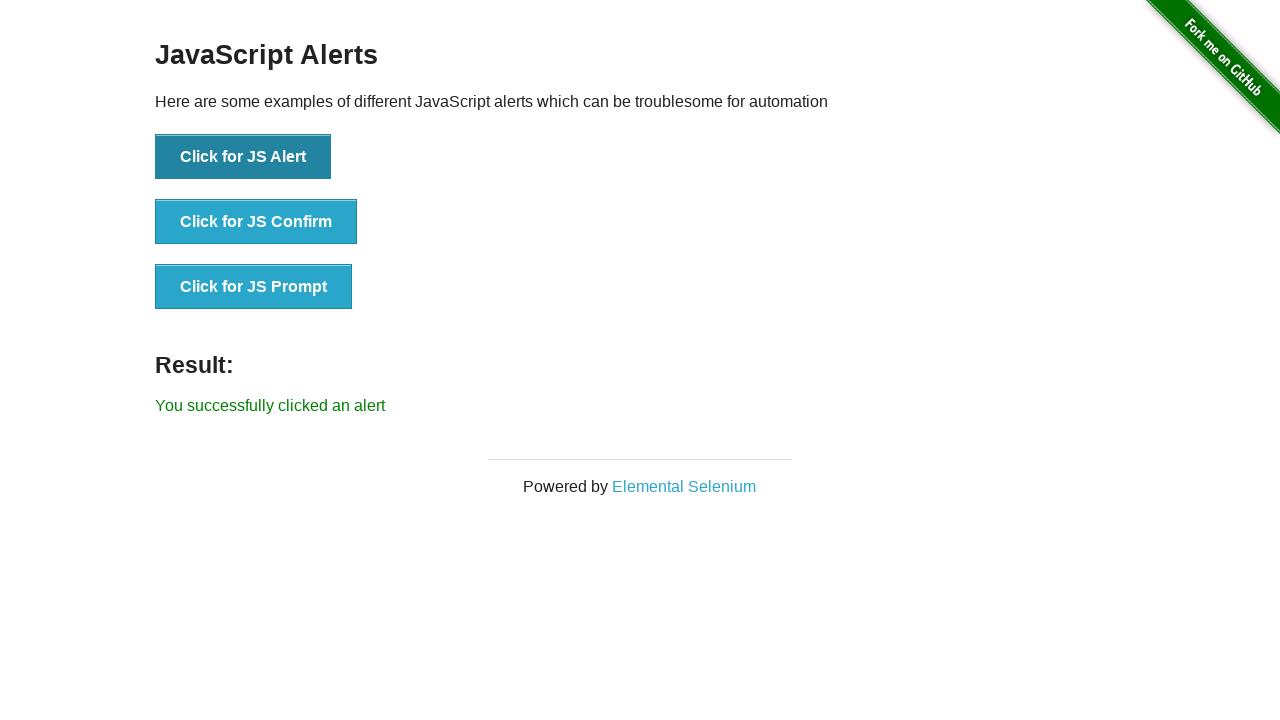

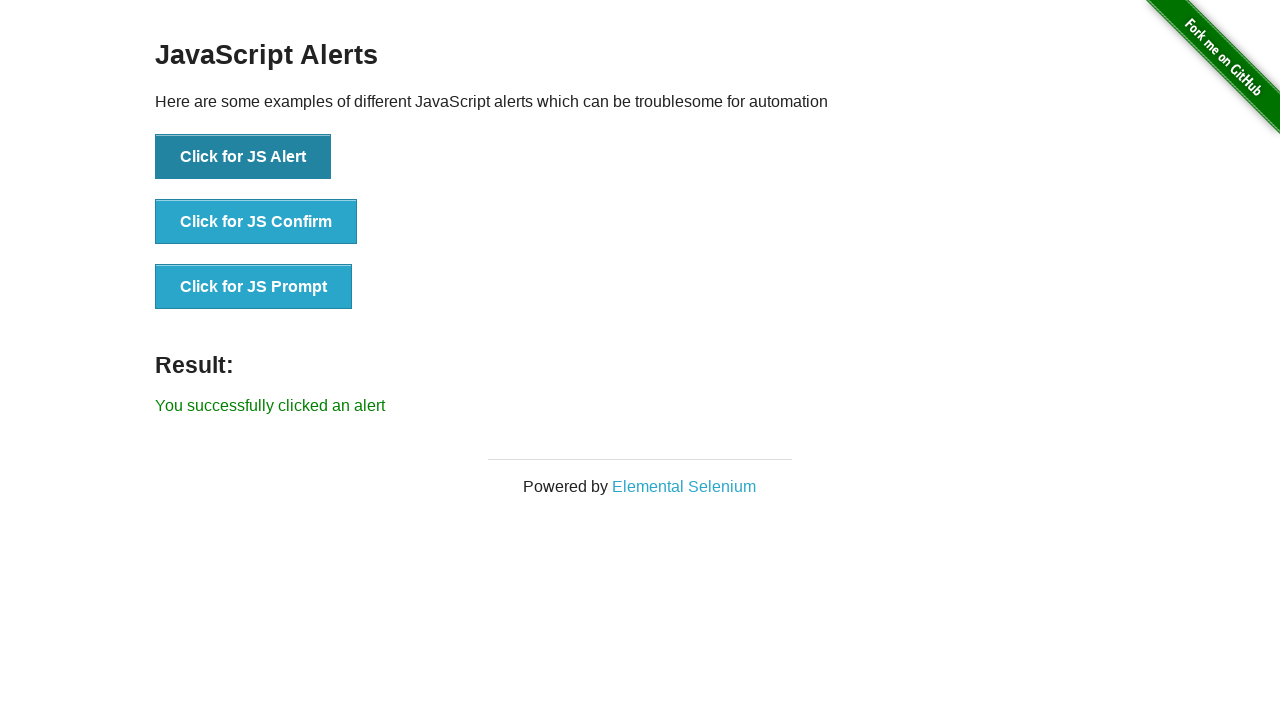